Tests form filling functionality by entering customer name and email, then verifying the values are correctly filled

Starting URL: https://httpbin.org/forms/post

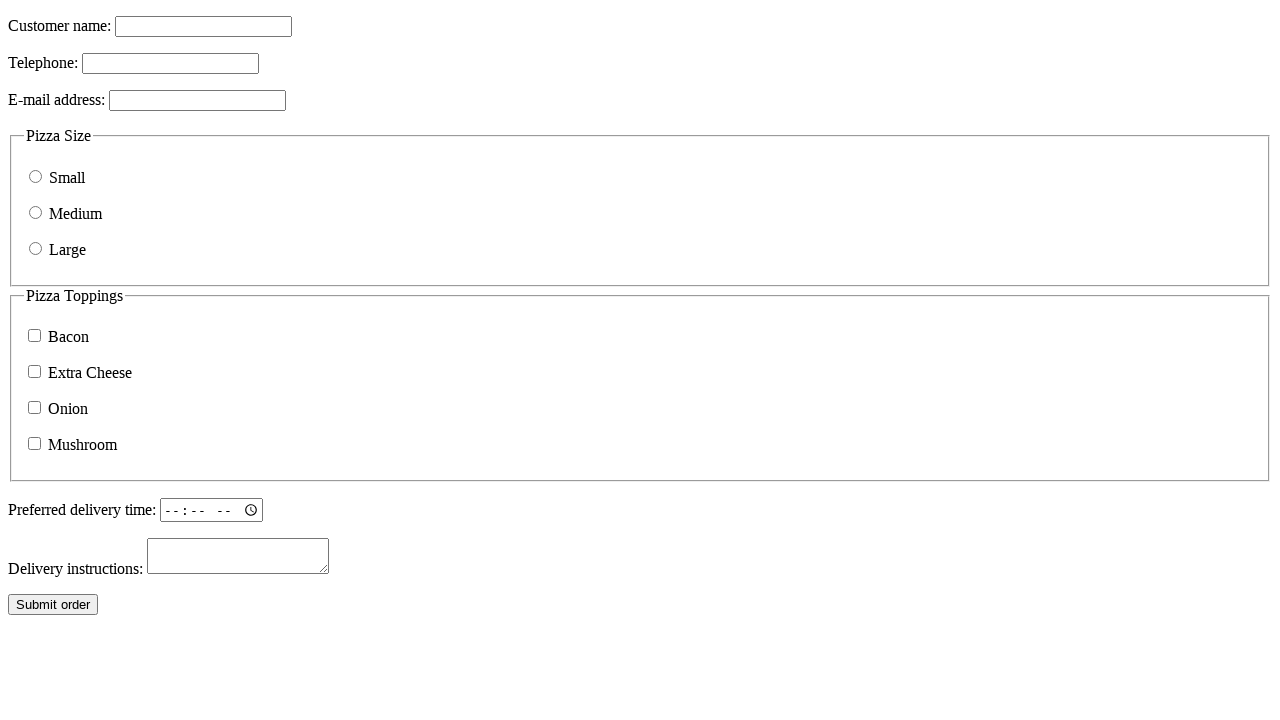

Filled customer name field with 'Test User' on input[name="custname"]
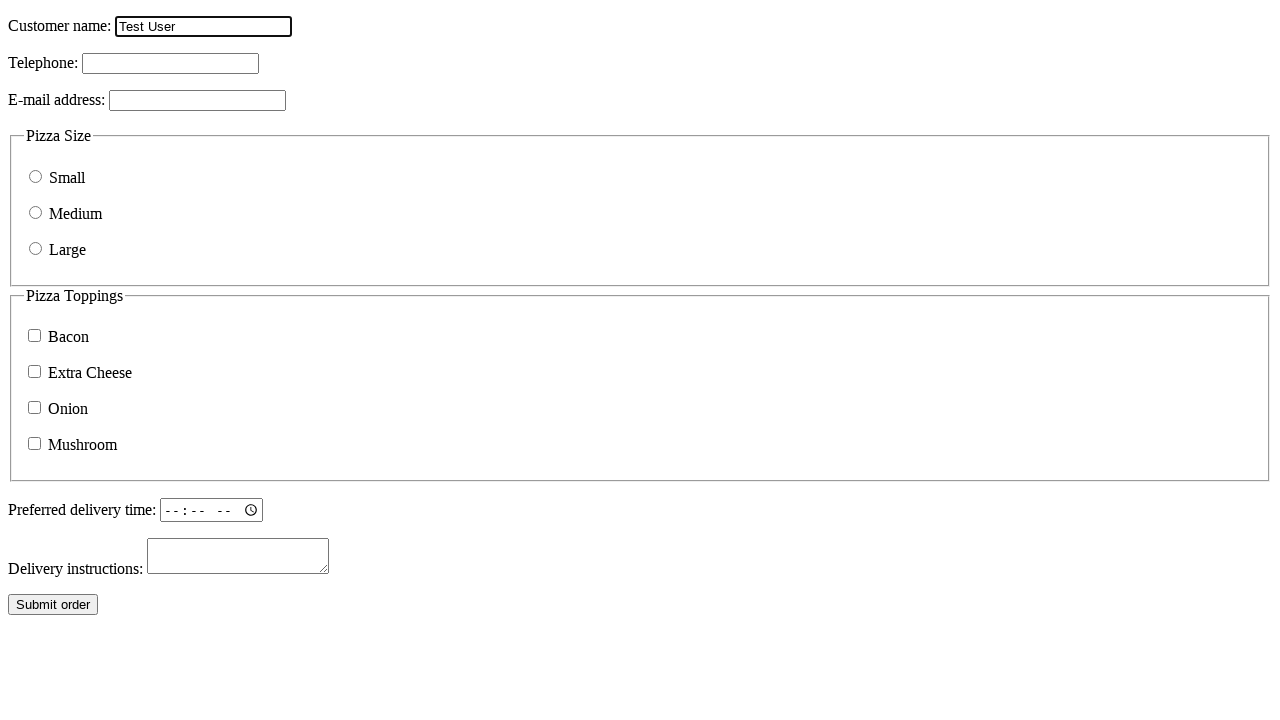

Filled customer email field with 'test@example.com' on input[name="custemail"]
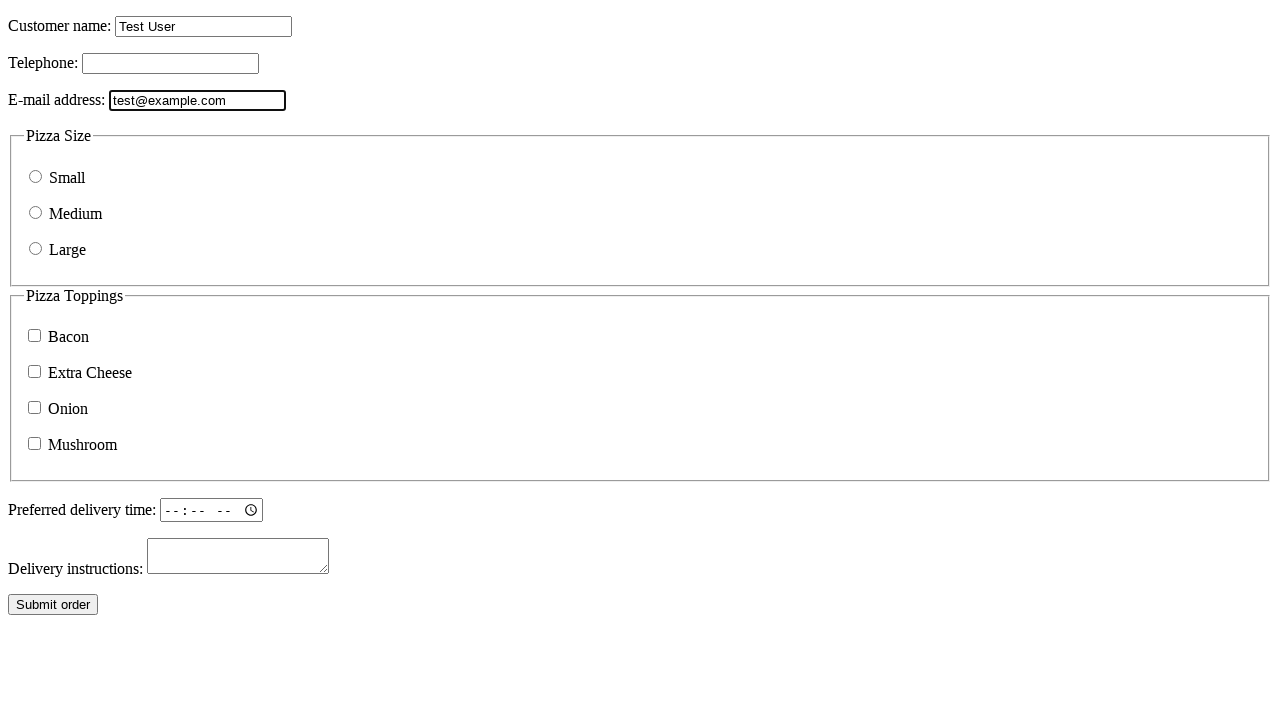

Verified customer name field contains 'Test User'
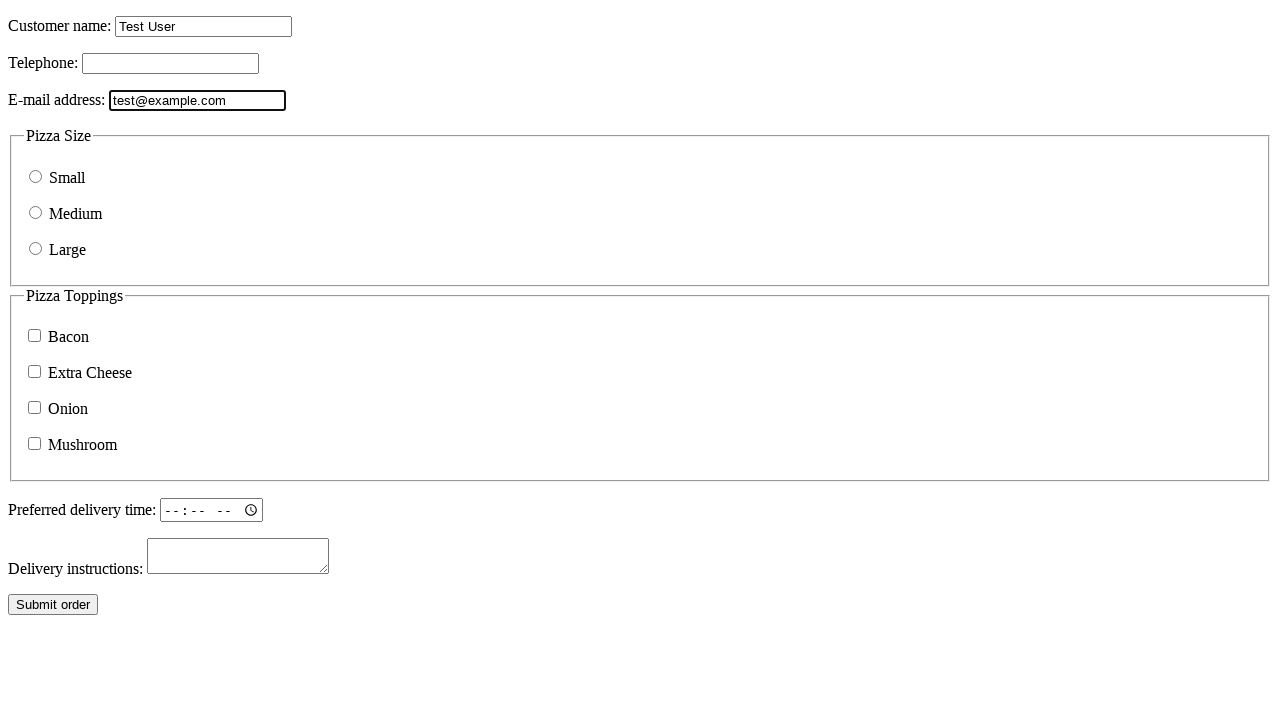

Verified customer email field contains 'test@example.com'
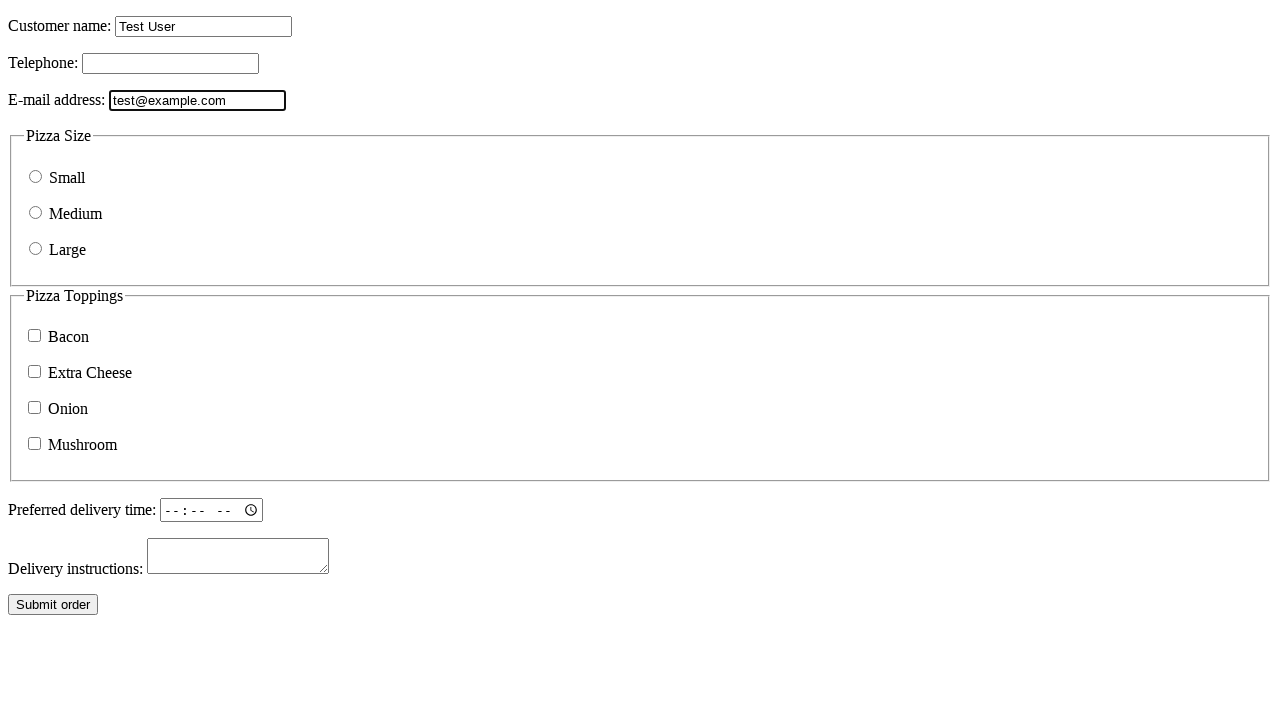

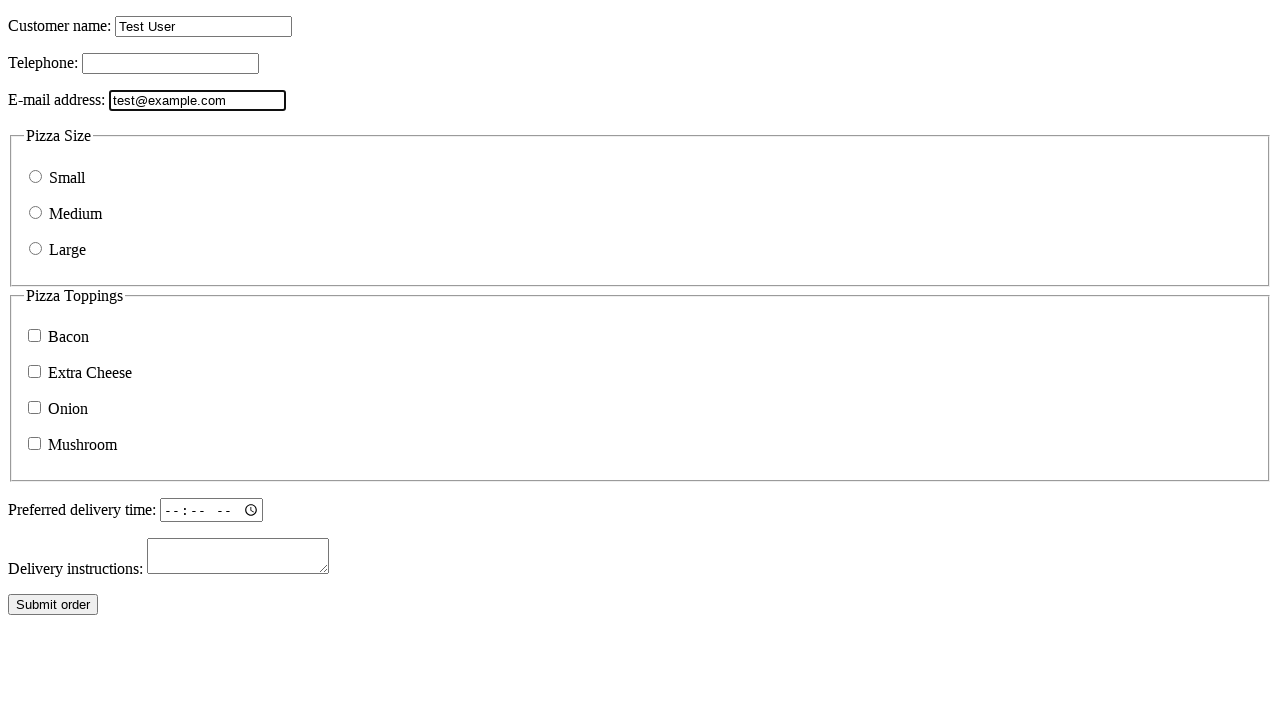